Tests dropdown selection functionality by reading two numbers from the page, calculating their sum, selecting that sum value from a dropdown, and clicking the submit button.

Starting URL: http://suninjuly.github.io/selects2.html

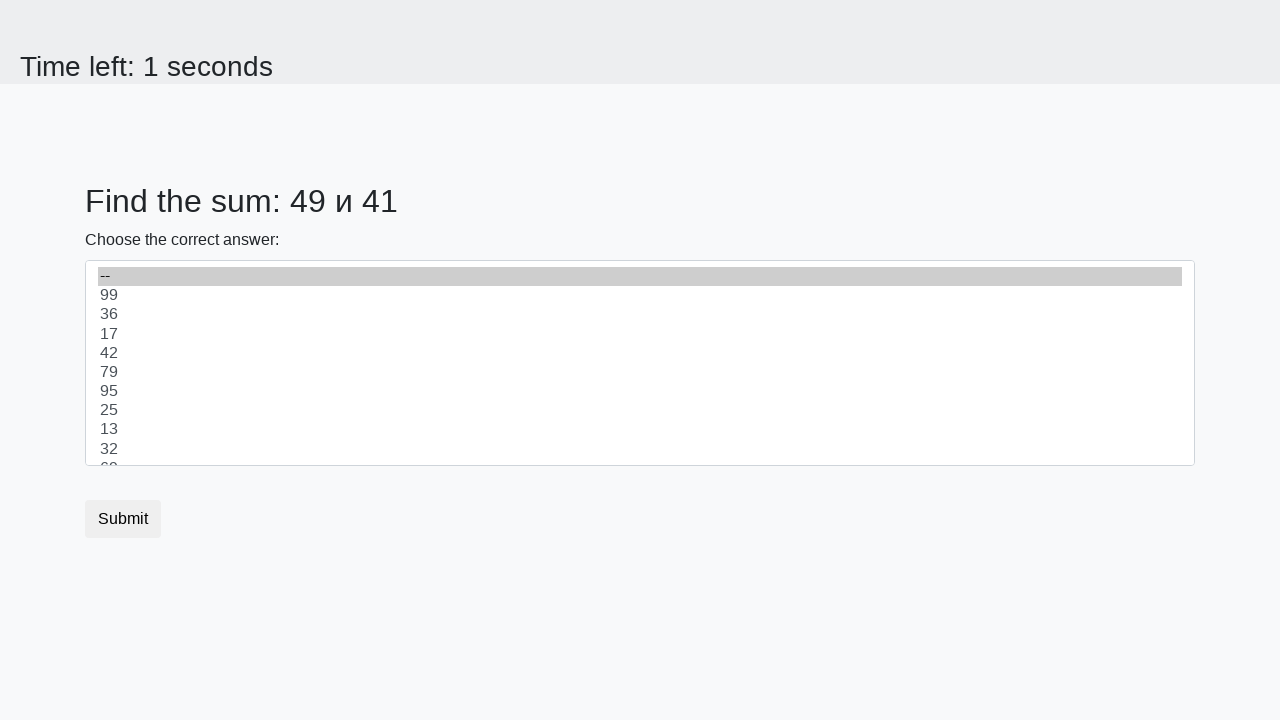

Read first number from #num1 element
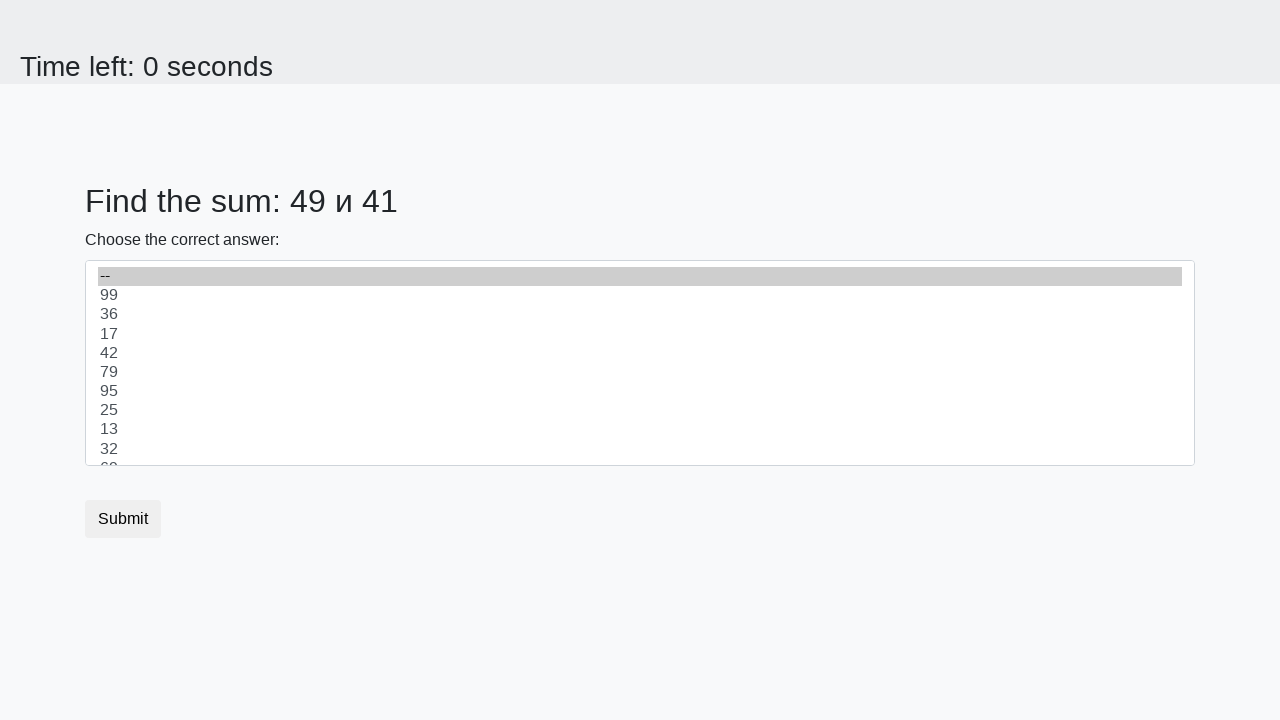

Read second number from #num2 element
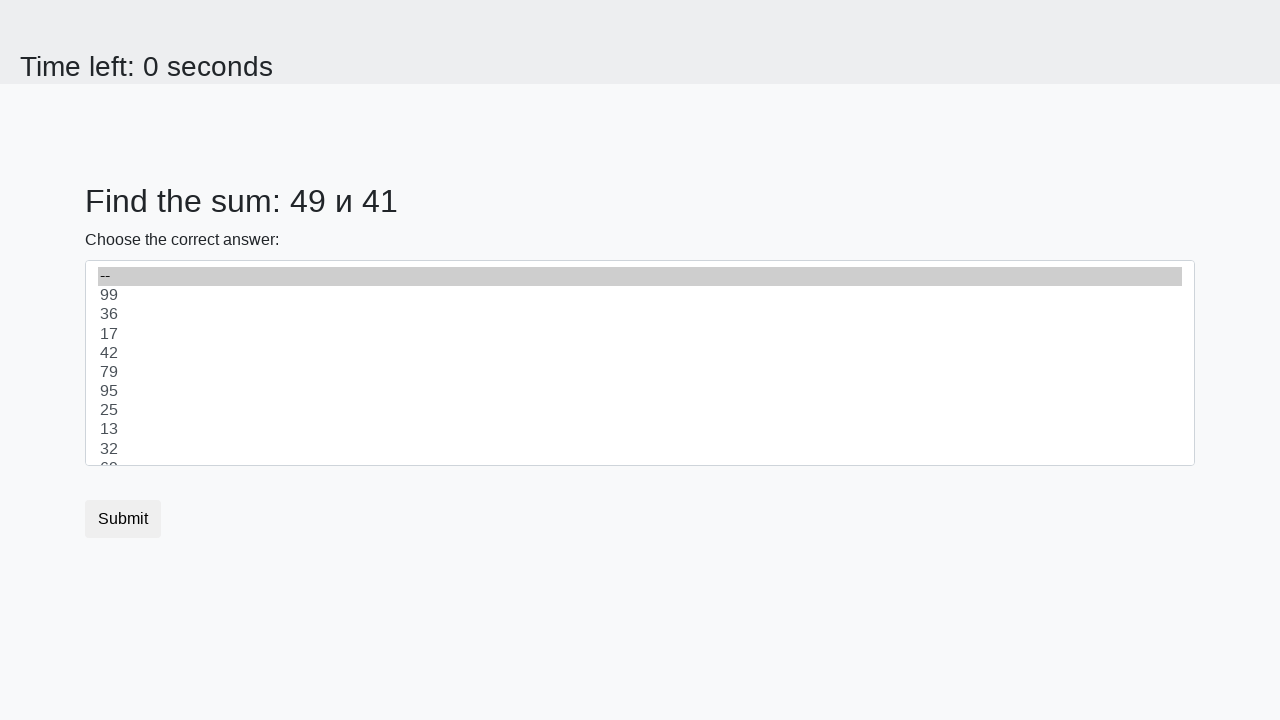

Calculated sum of 49 + 41 = 90
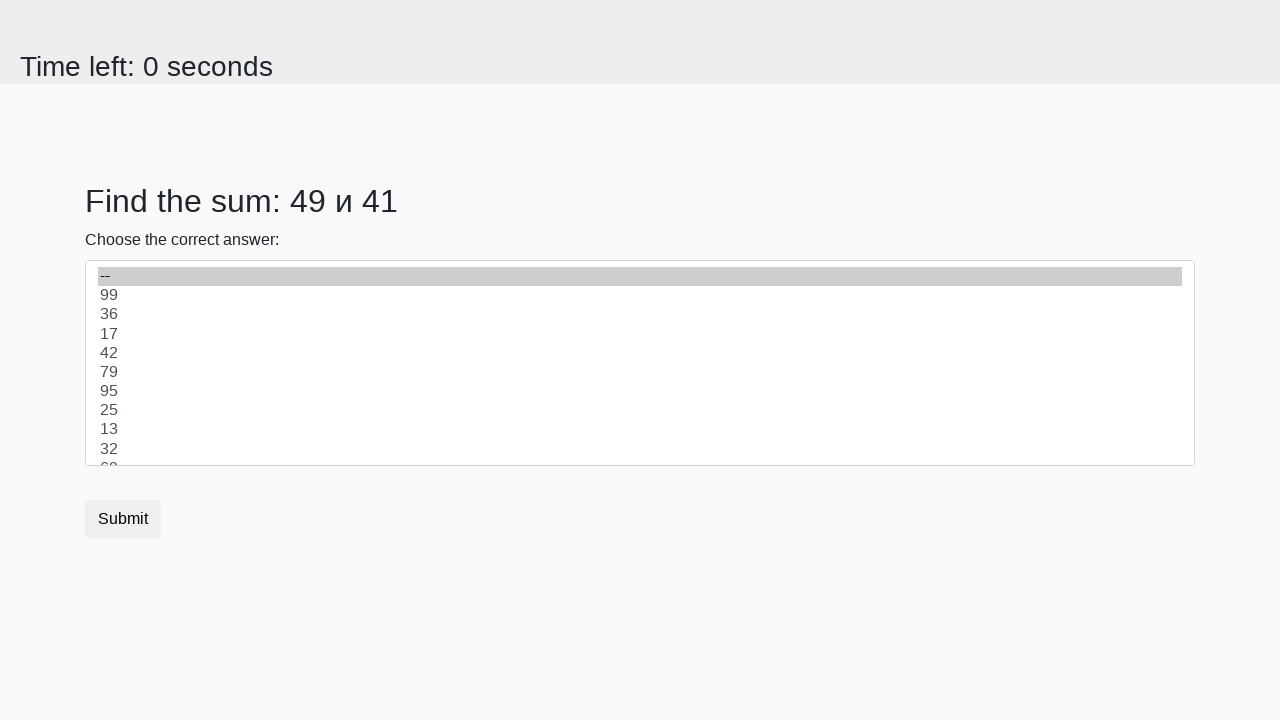

Selected sum value '90' from dropdown on select
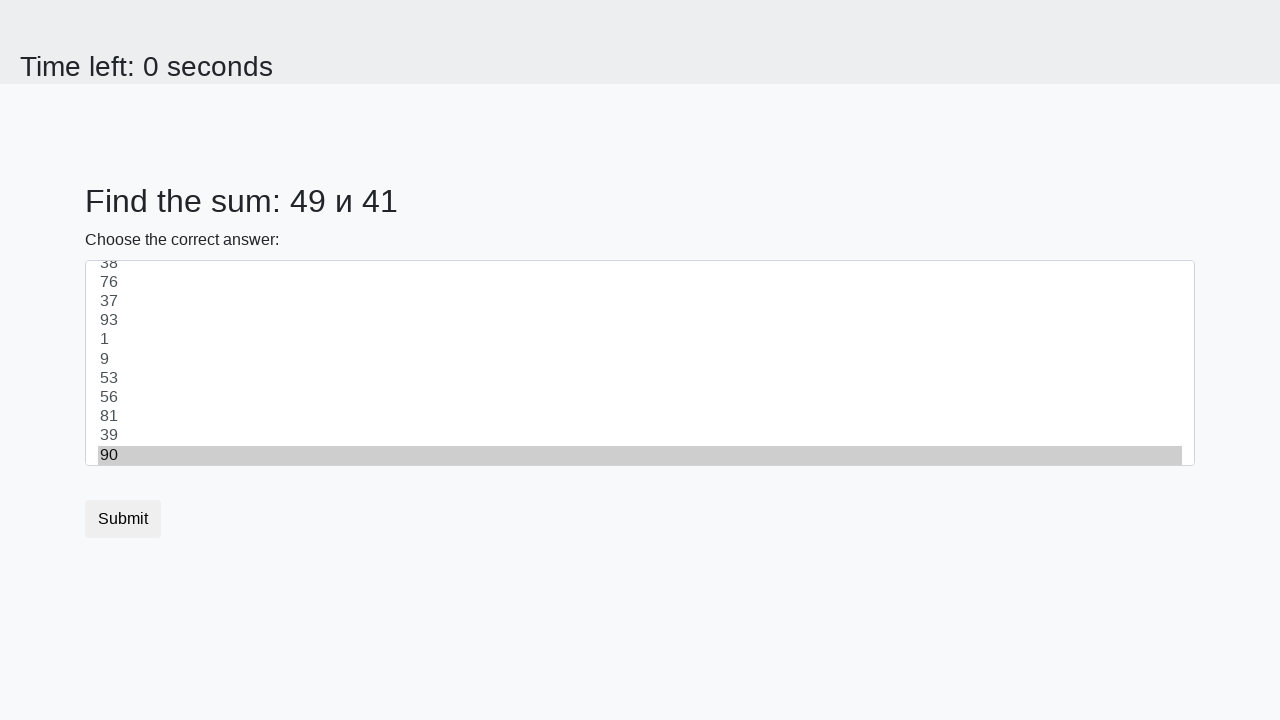

Clicked submit button at (123, 519) on button.btn
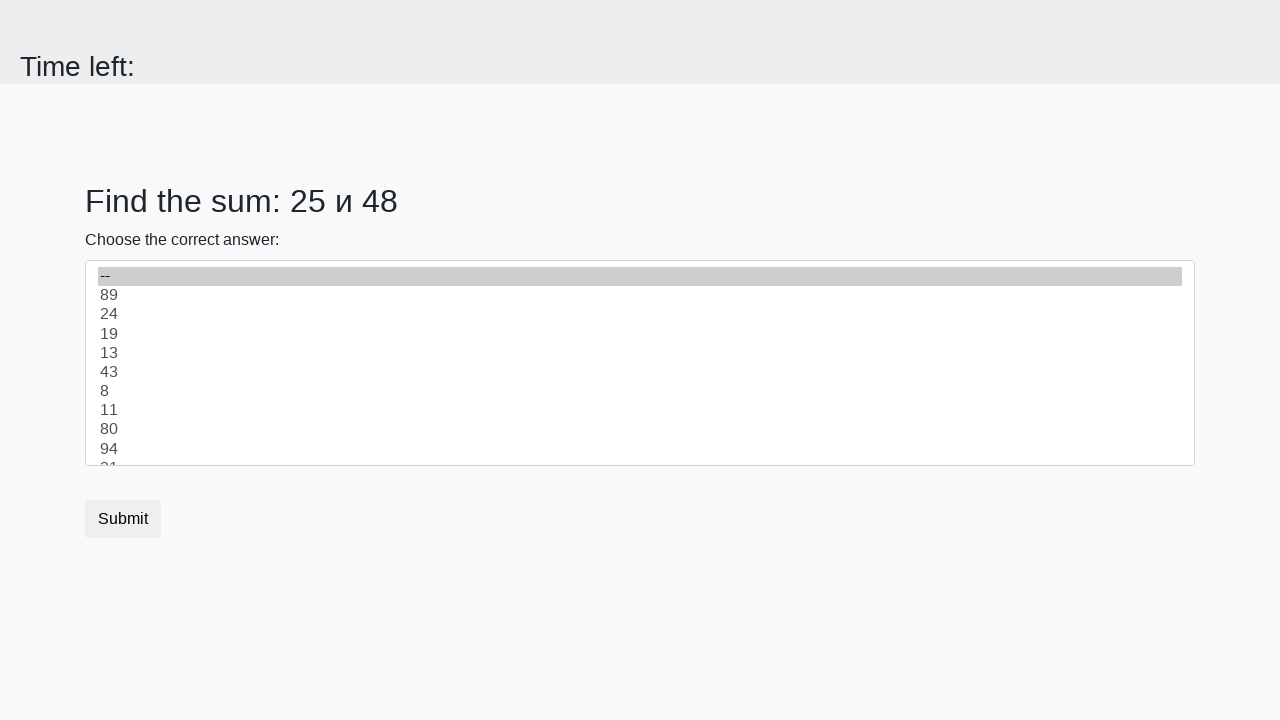

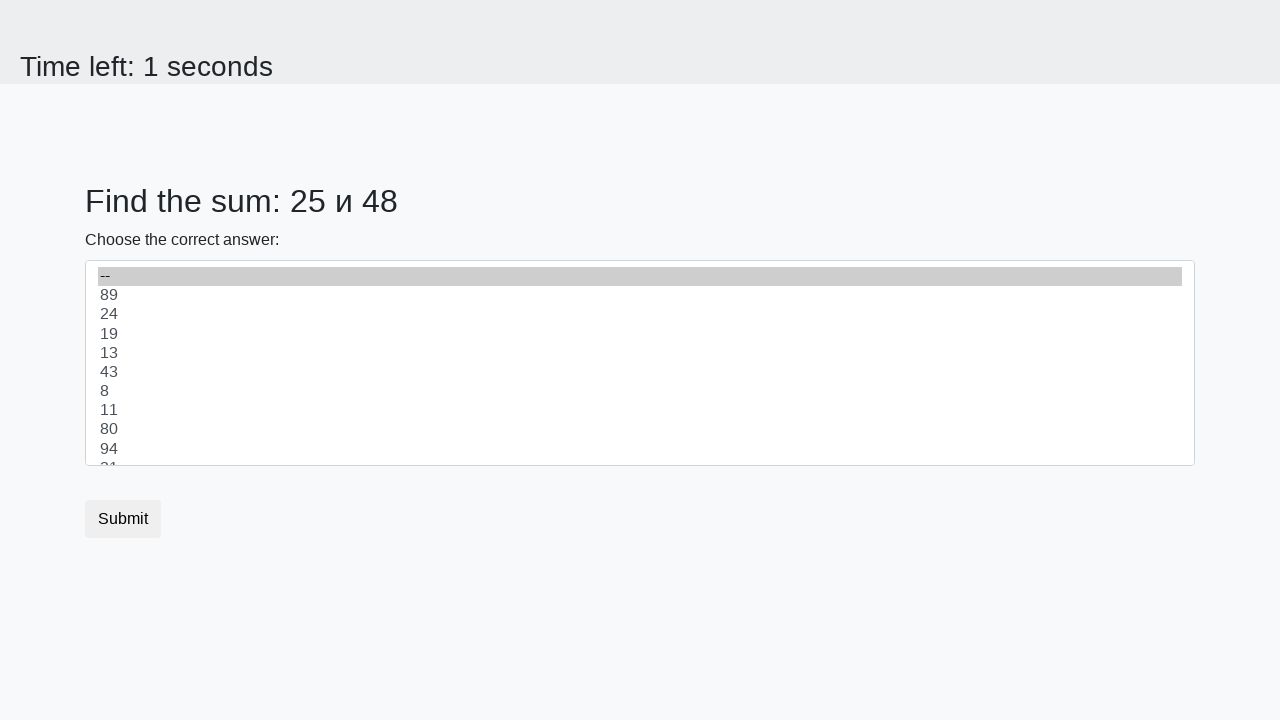